Navigates to an automation practice page and counts the number of links in the footer section

Starting URL: https://rahulshettyacademy.com/AutomationPractice/

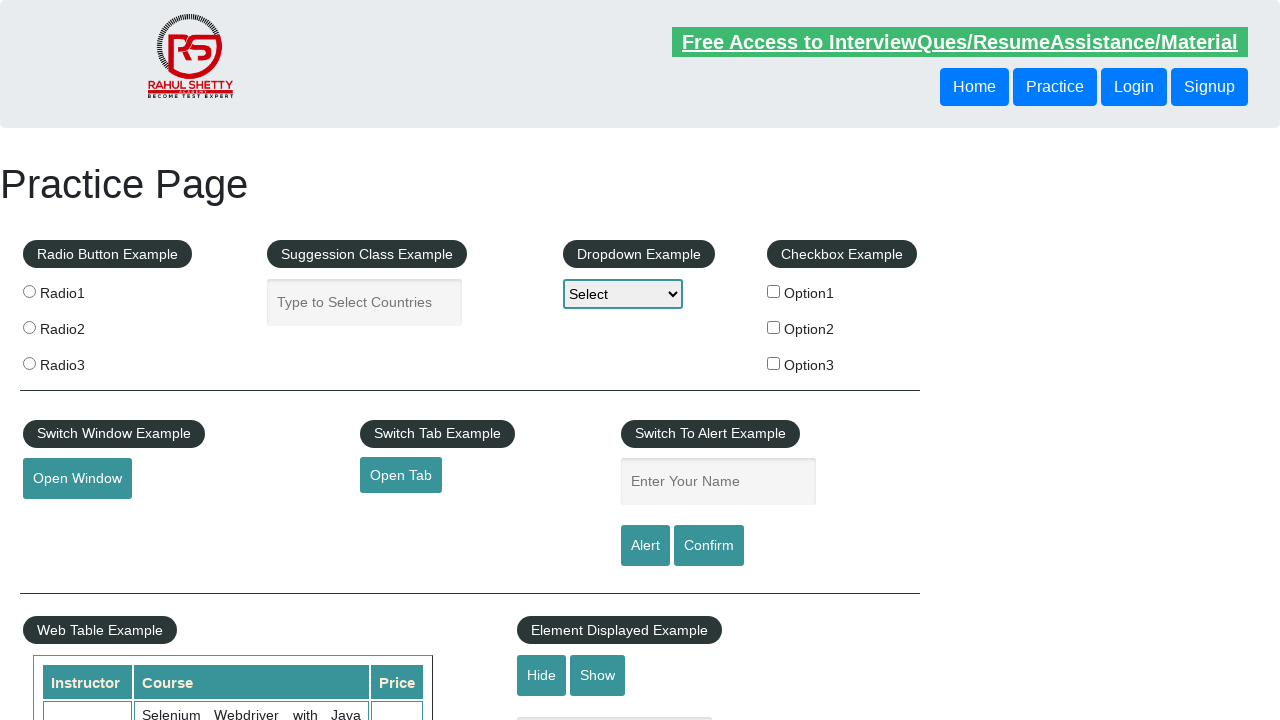

Located footer section with id 'gf-BIG'
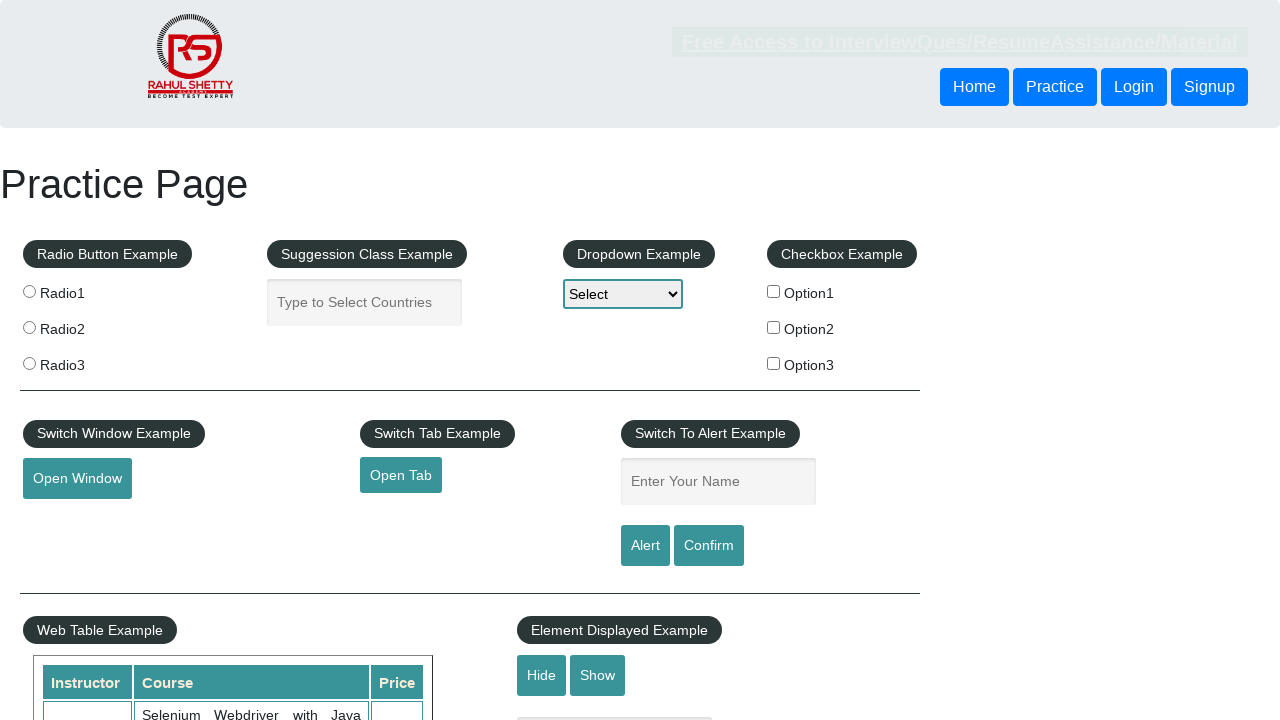

Found all anchor tags in footer section
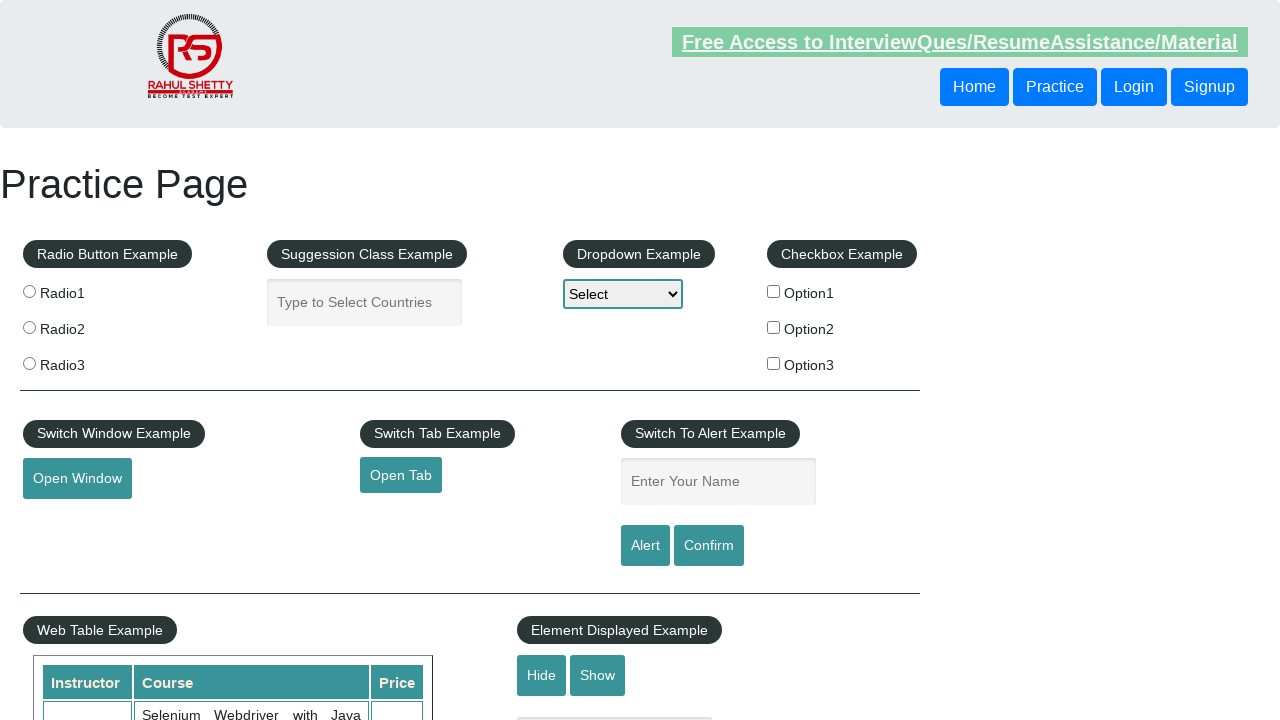

Counted 20 links in footer section
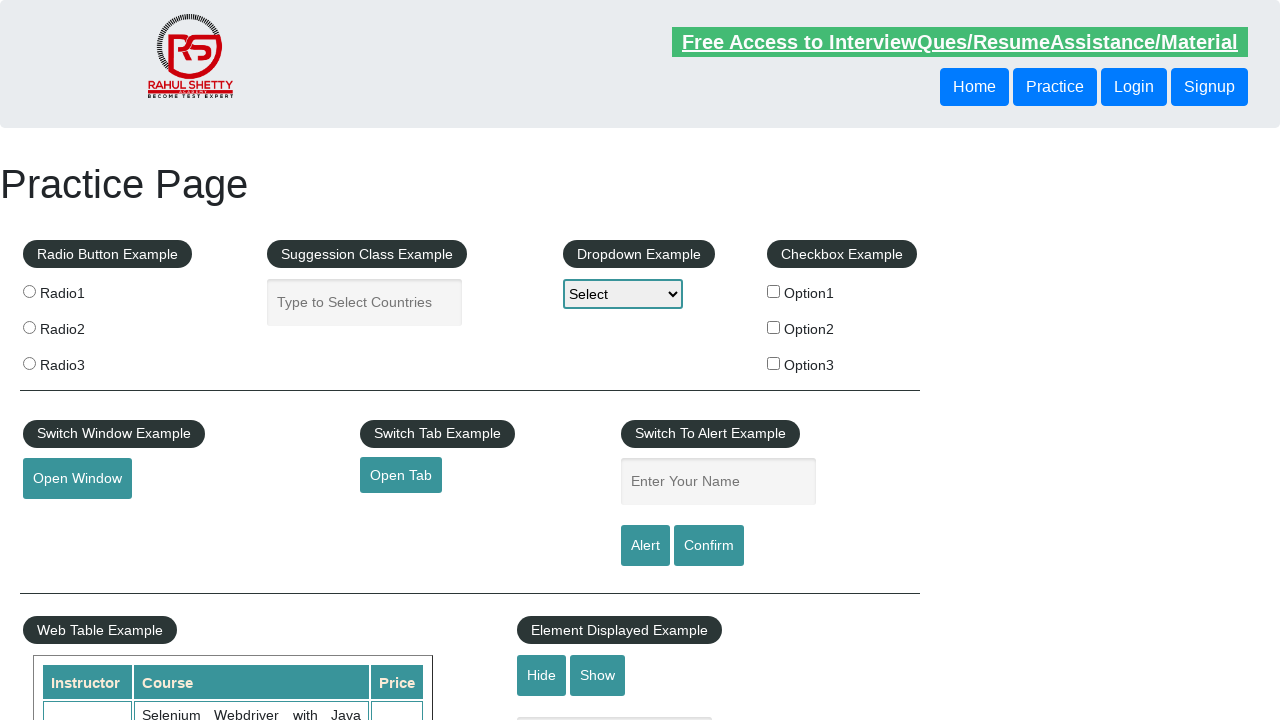

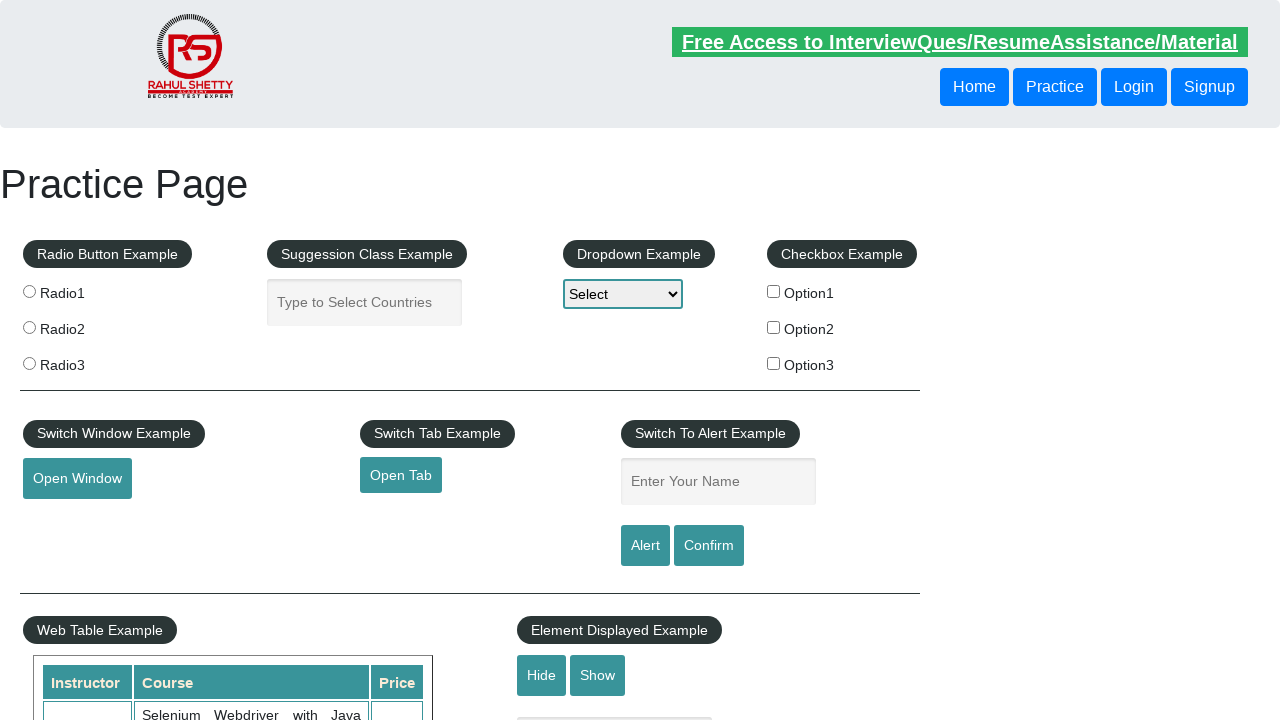